Tests JavaScript-based scrolling functionality by scrolling down to a "CYDEO" link at the bottom of a large page, then scrolling back up to the "Home" link.

Starting URL: https://practice.cydeo.com/large

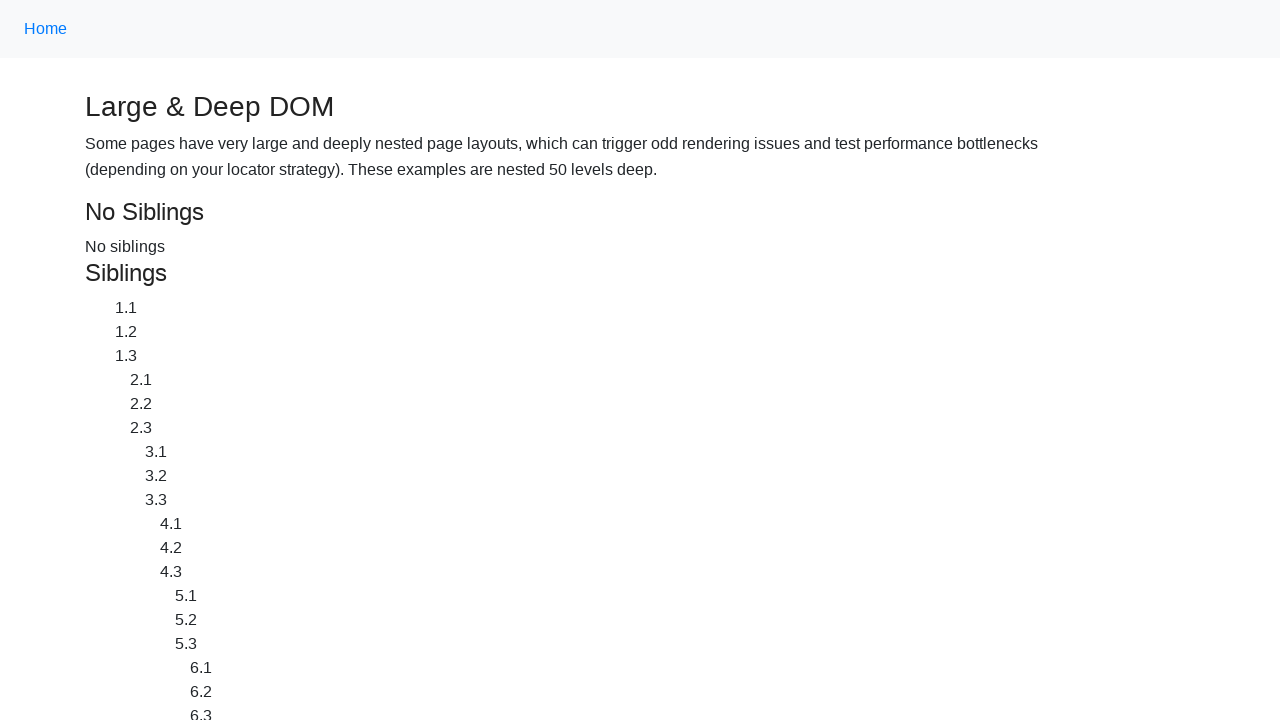

Located CYDEO link at the bottom of the page
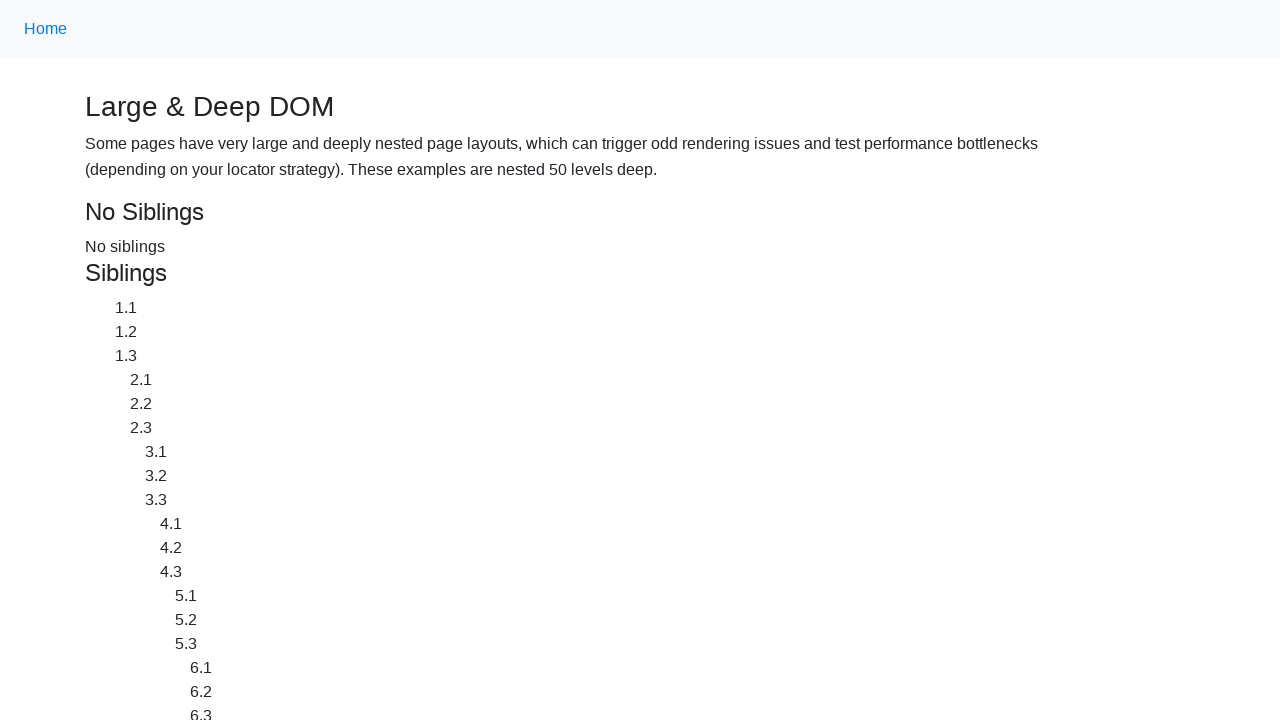

Located Home link at the top of the page
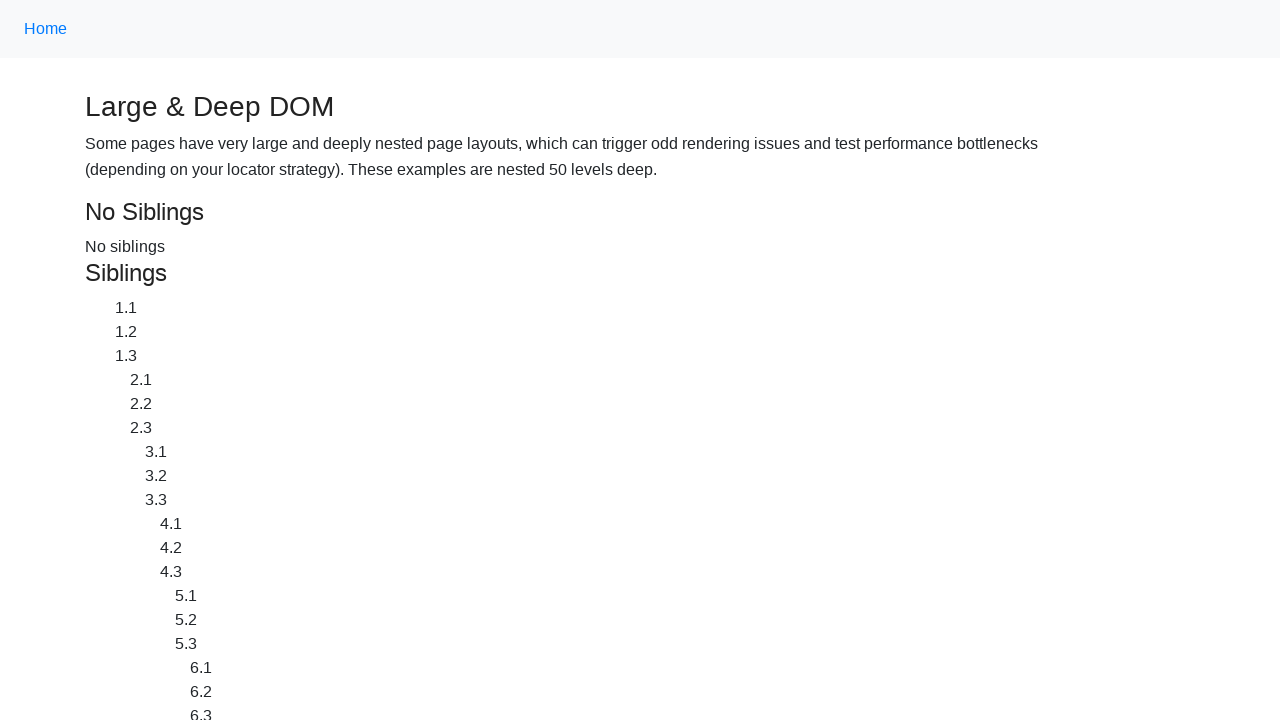

Scrolled down to CYDEO link
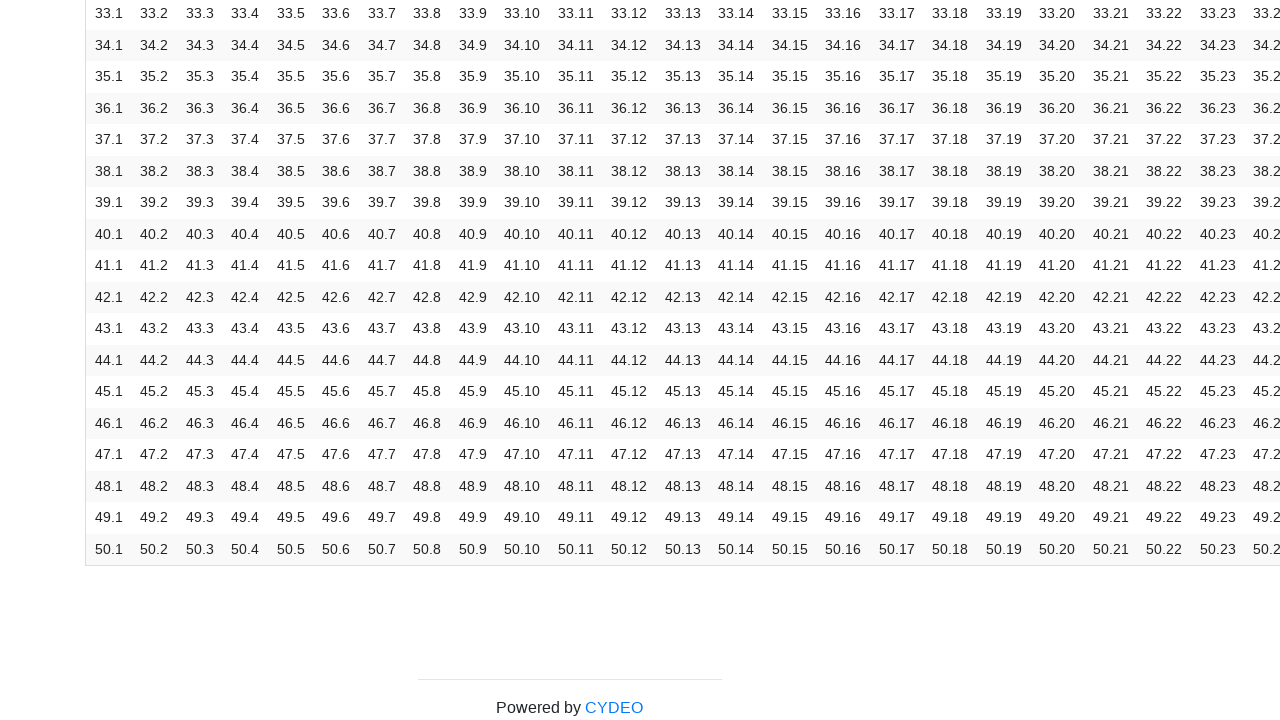

Waited 2 seconds after scrolling to CYDEO link
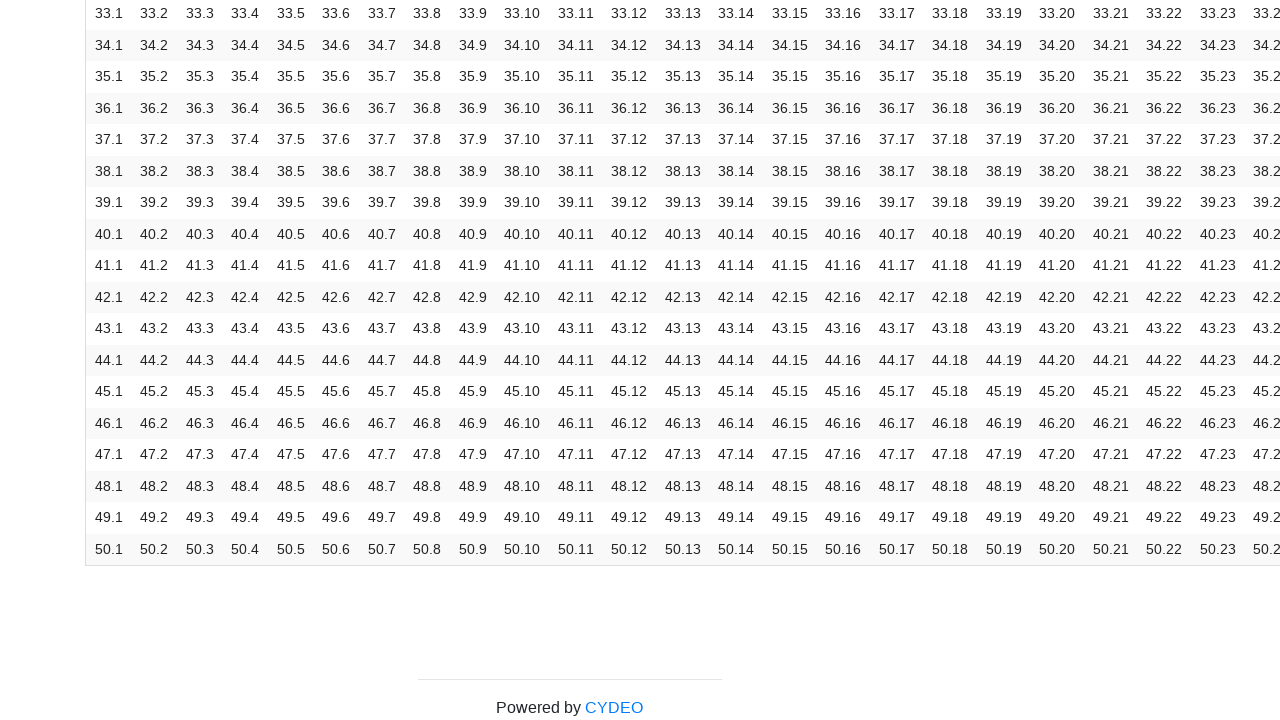

Scrolled up to Home link
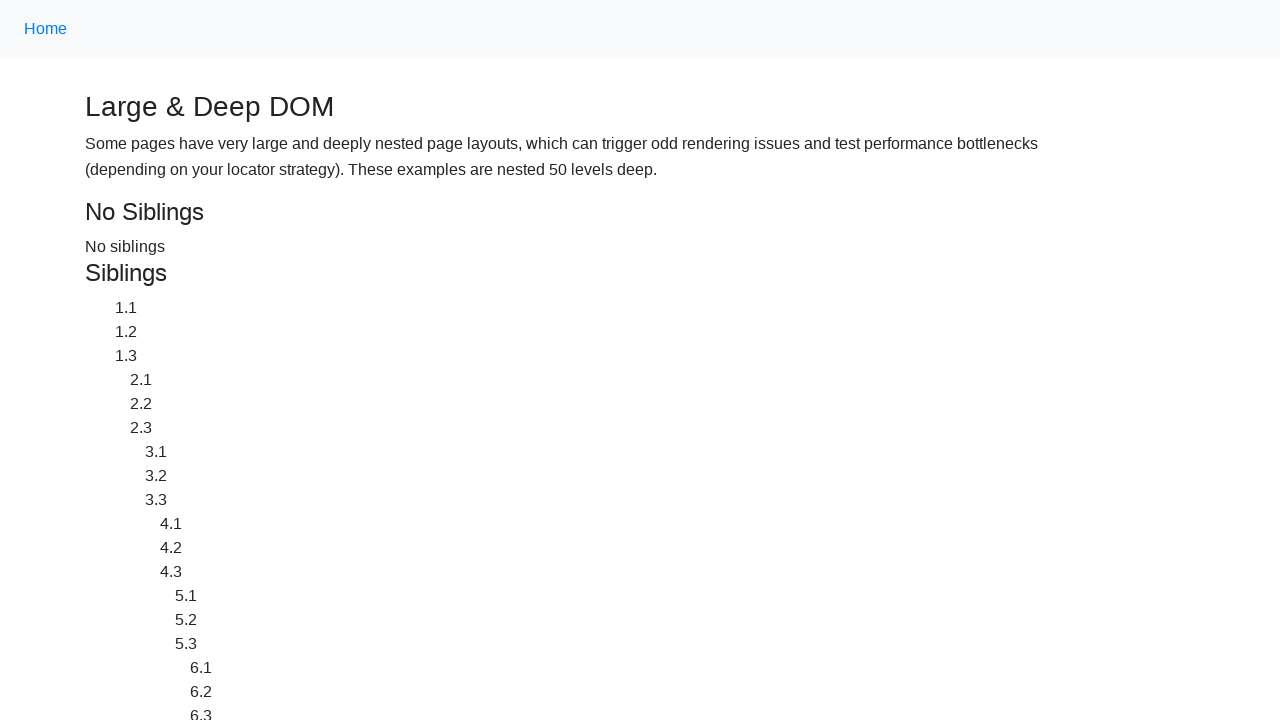

Waited 2 seconds after scrolling to Home link
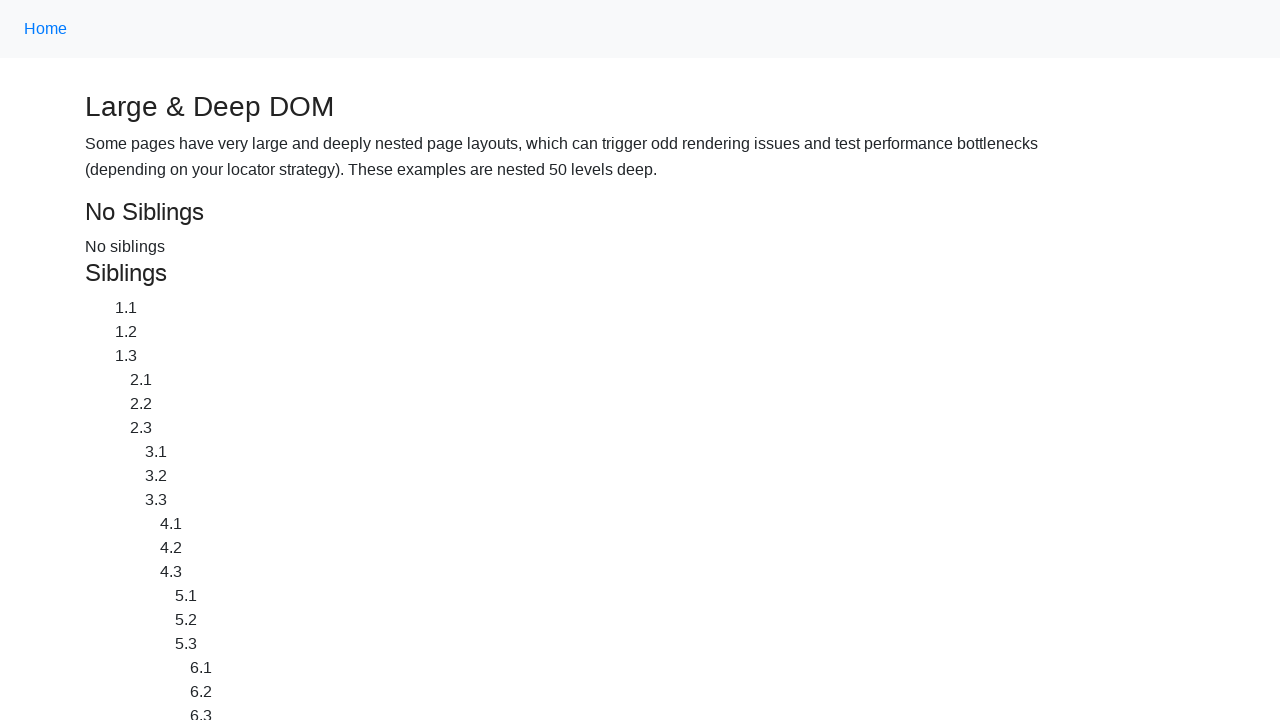

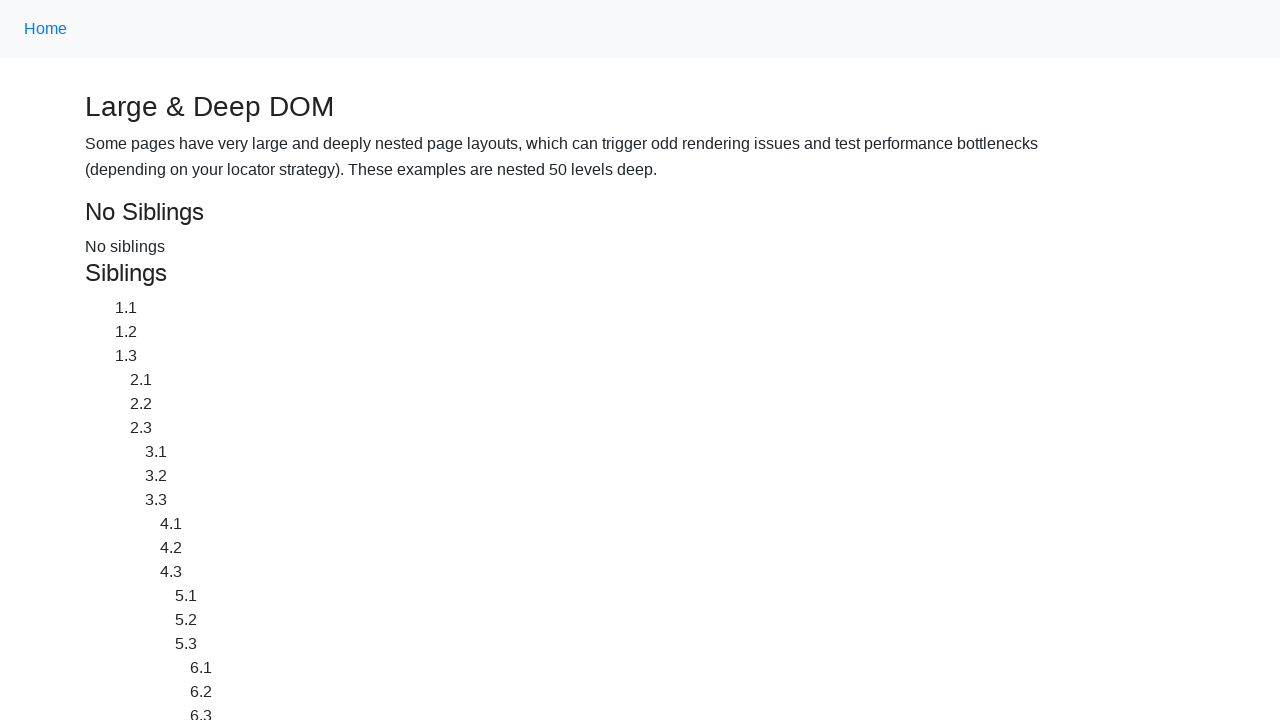